Tests entering a number in a prompt popup and verifying the number appears in the result message

Starting URL: https://kristinek.github.io/site/examples/alerts_popups

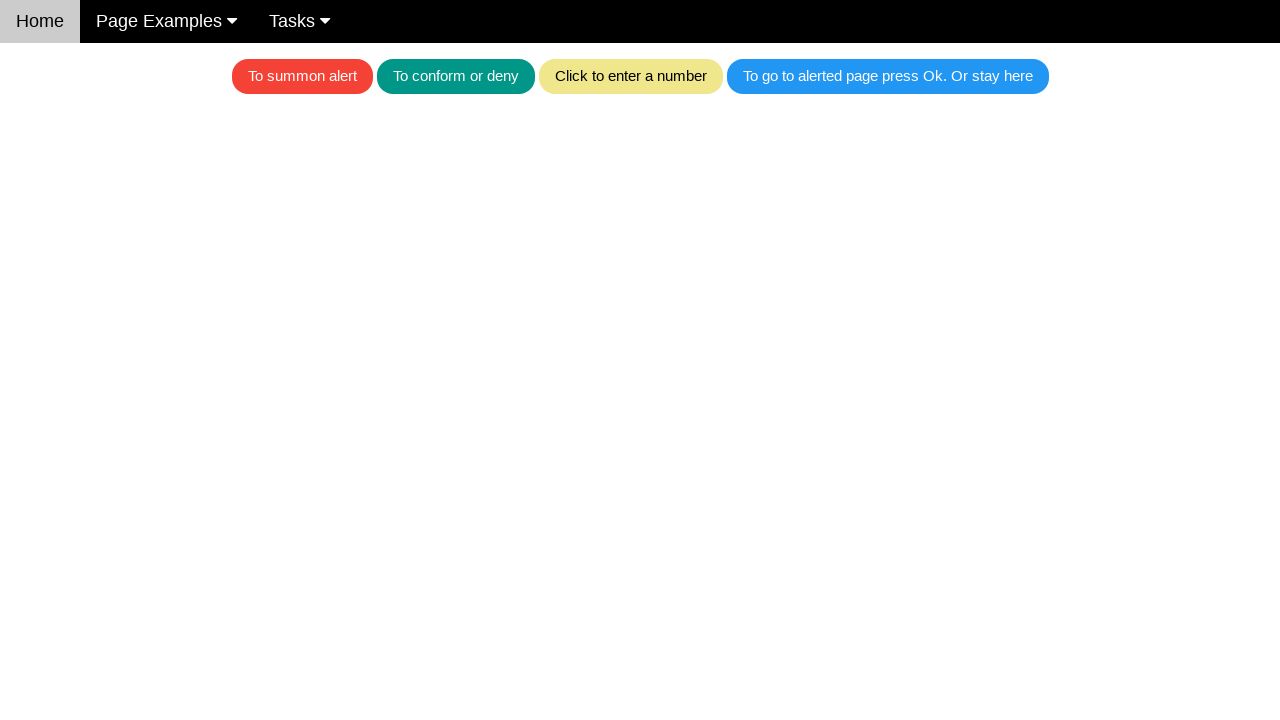

Set up dialog handler to accept prompt with number '20'
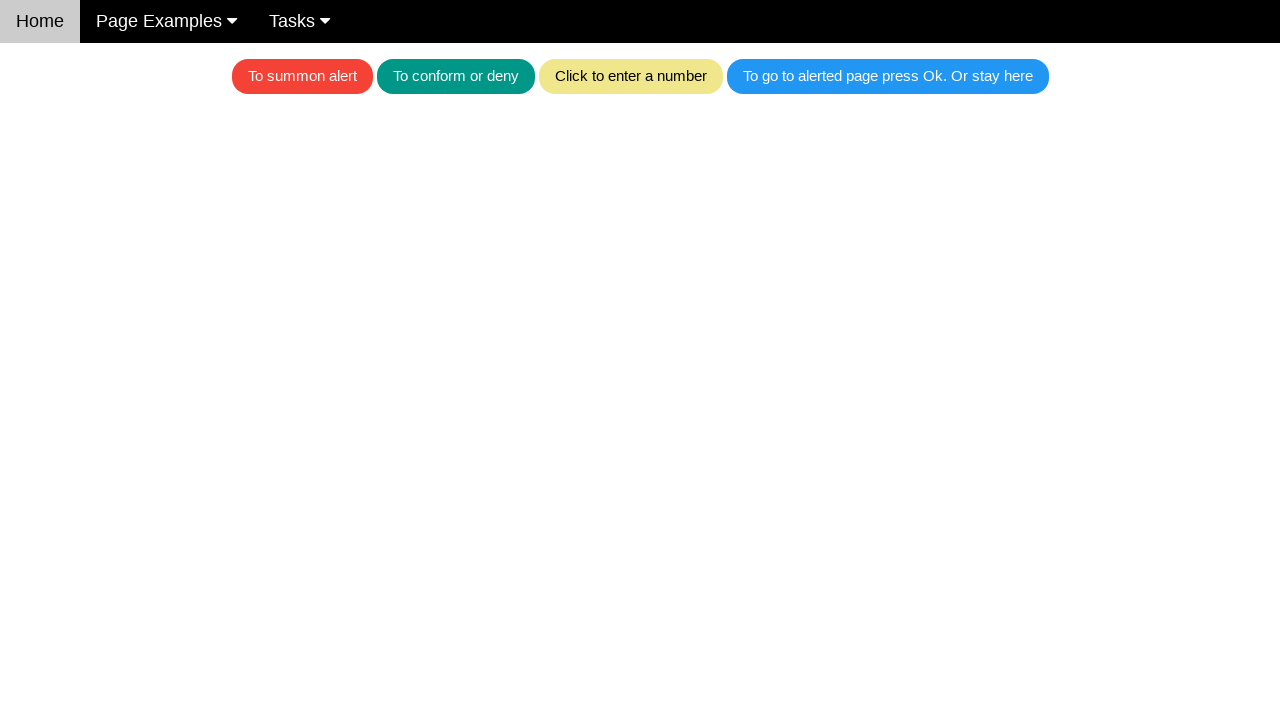

Clicked khaki button to show prompt popup at (630, 76) on .w3-khaki
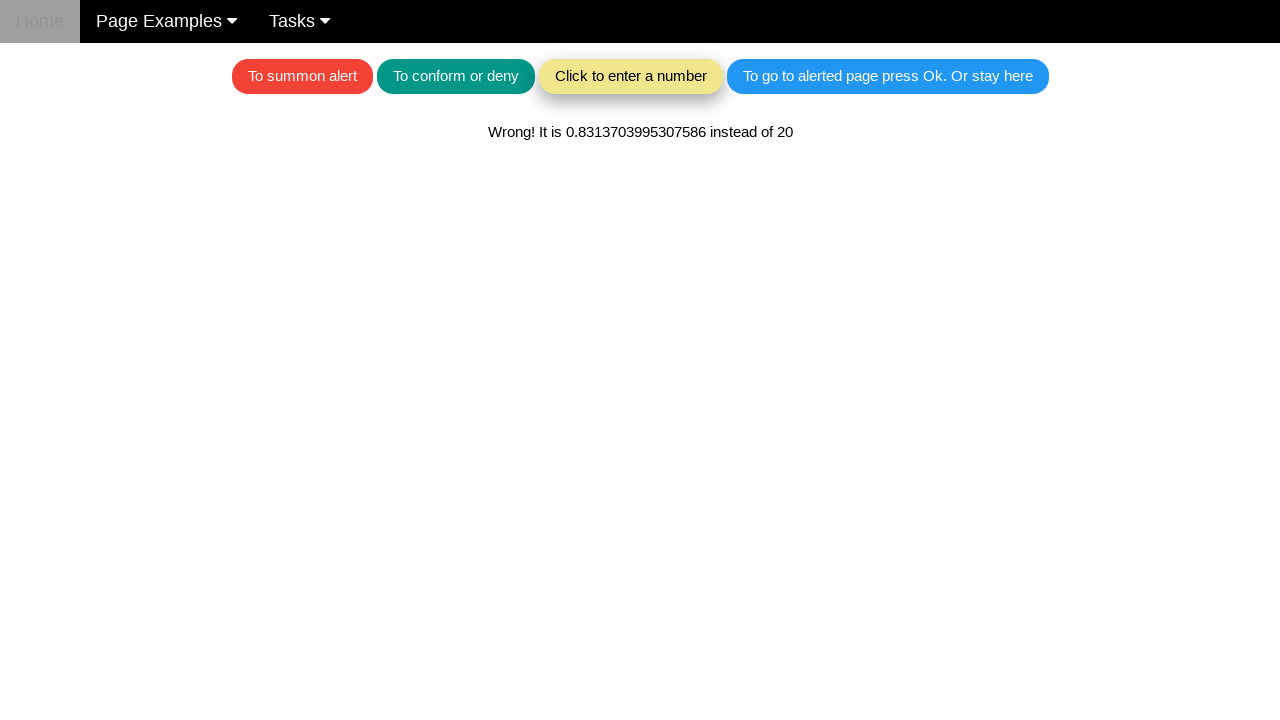

Result message appeared in #textForAlerts element
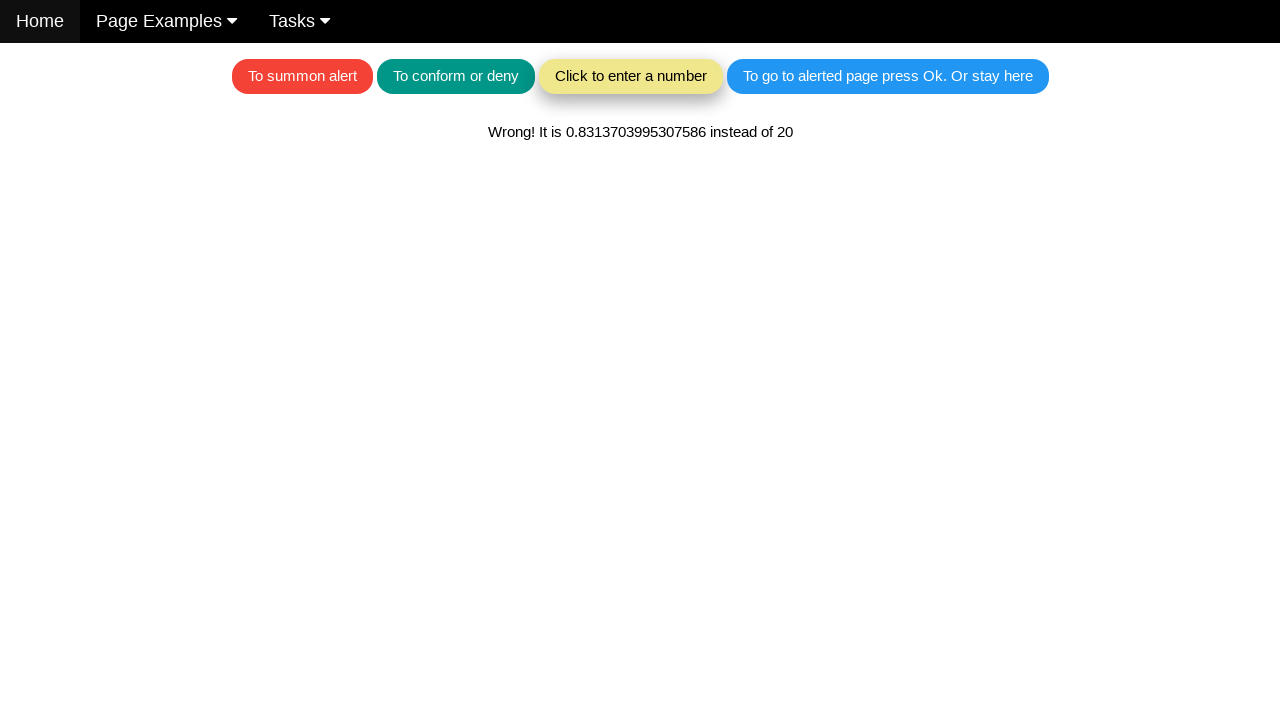

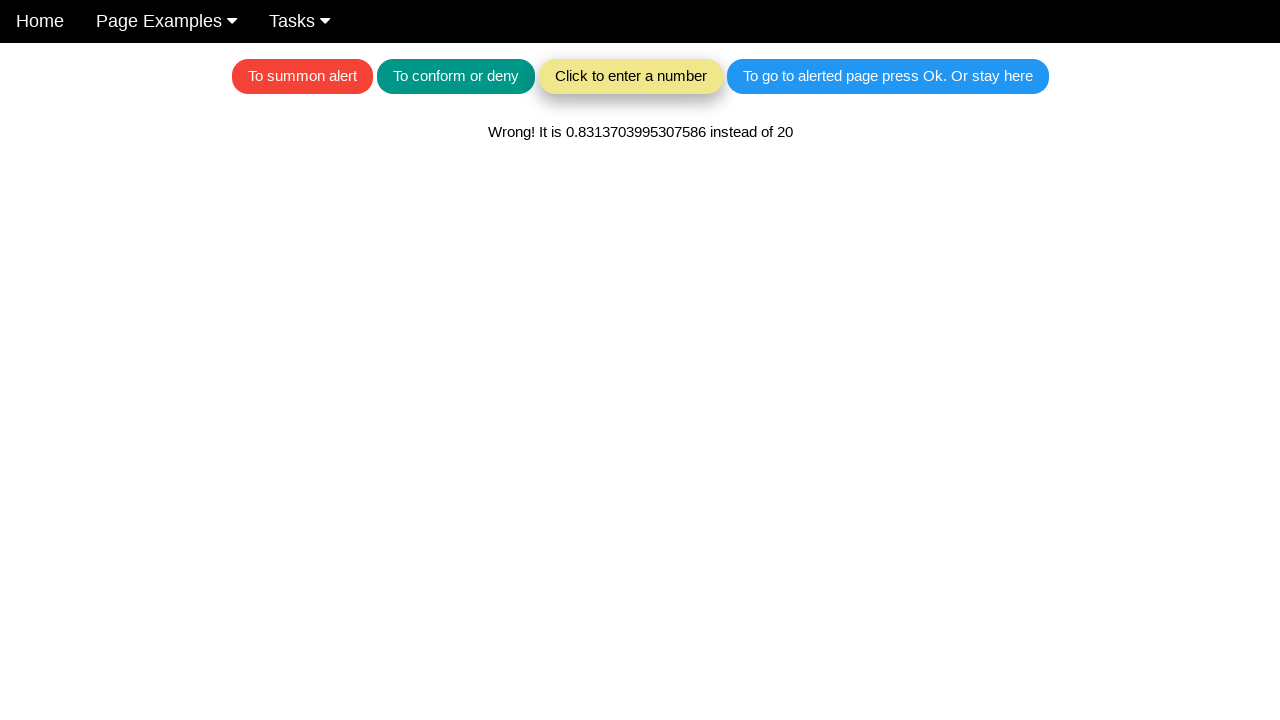